Navigates to the Books to Scrape website, verifies book listings are displayed, clicks on a book to view its detail page, and verifies the detail page elements are present.

Starting URL: https://books.toscrape.com/

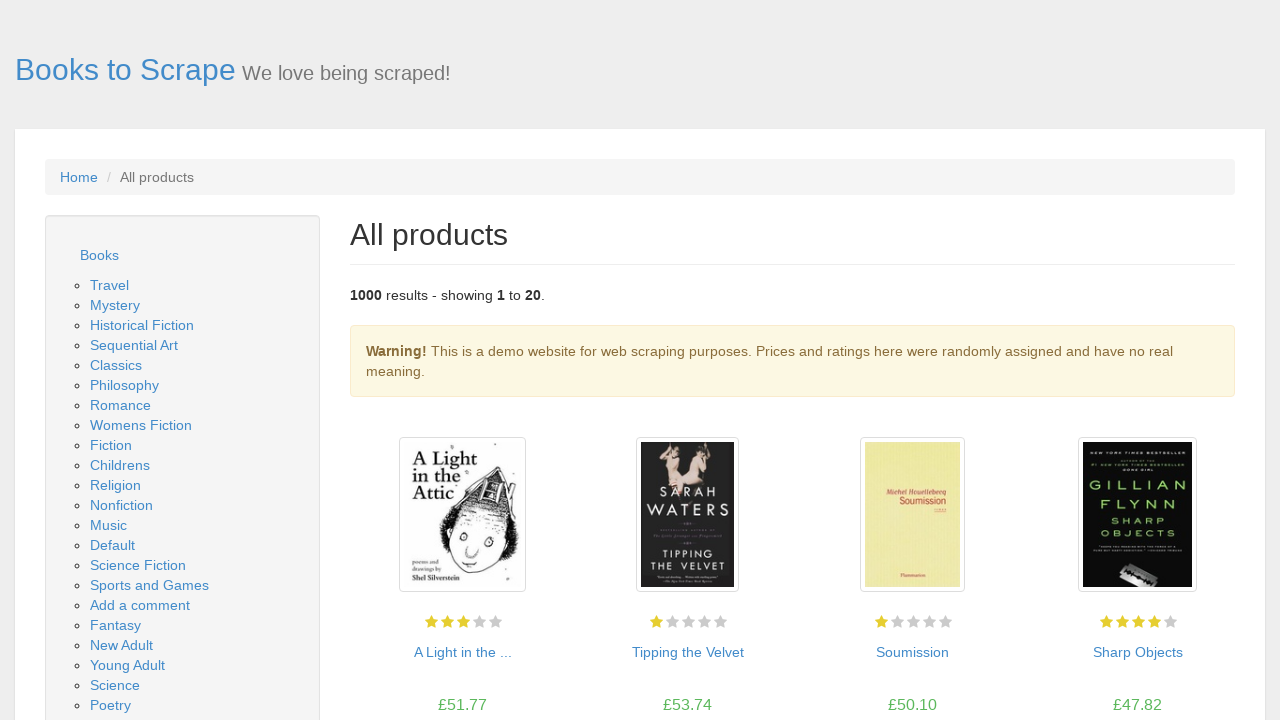

Book listings loaded on homepage
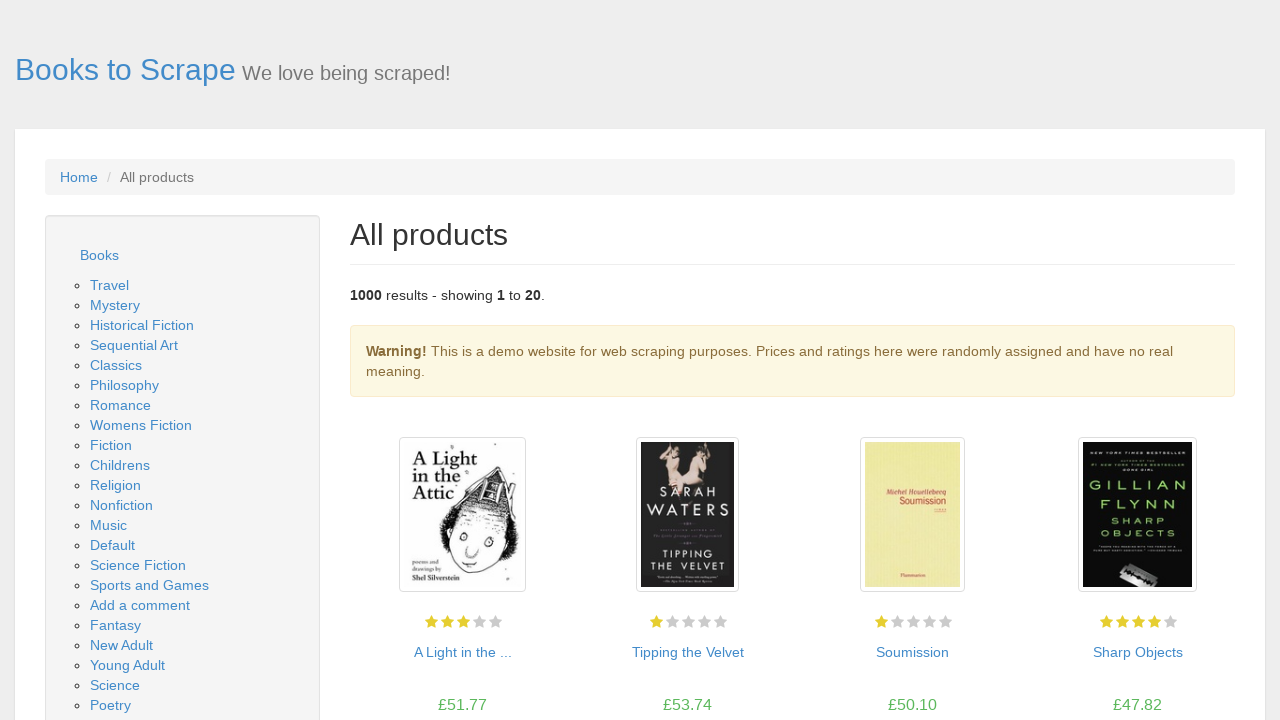

Clicked on first book to view detail page at (462, 515) on .product_pod .image_container a
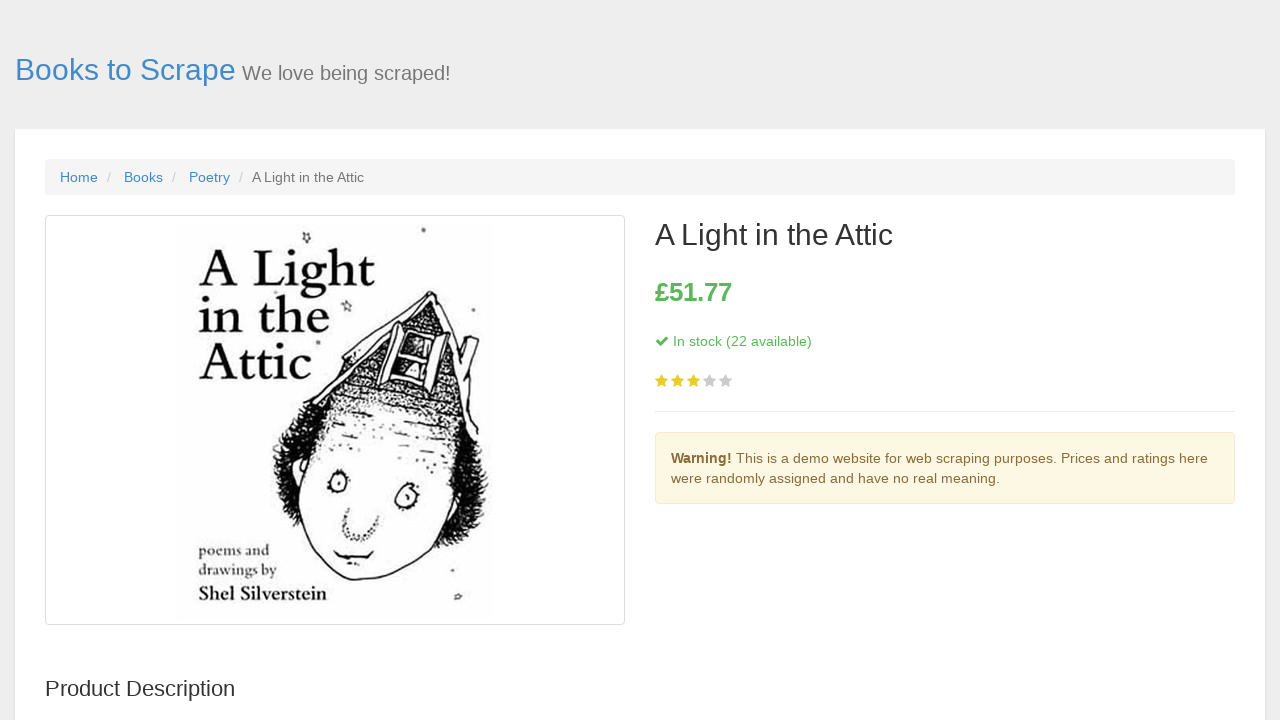

Book detail page loaded
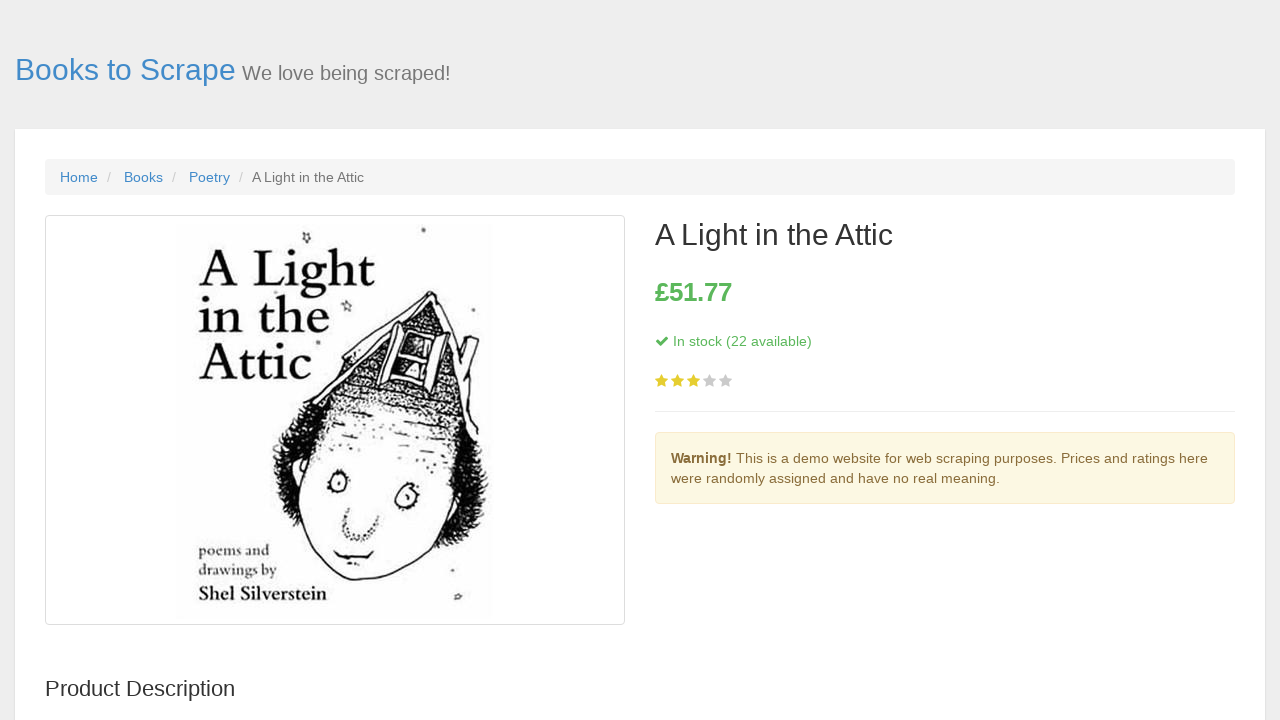

Book availability information verified
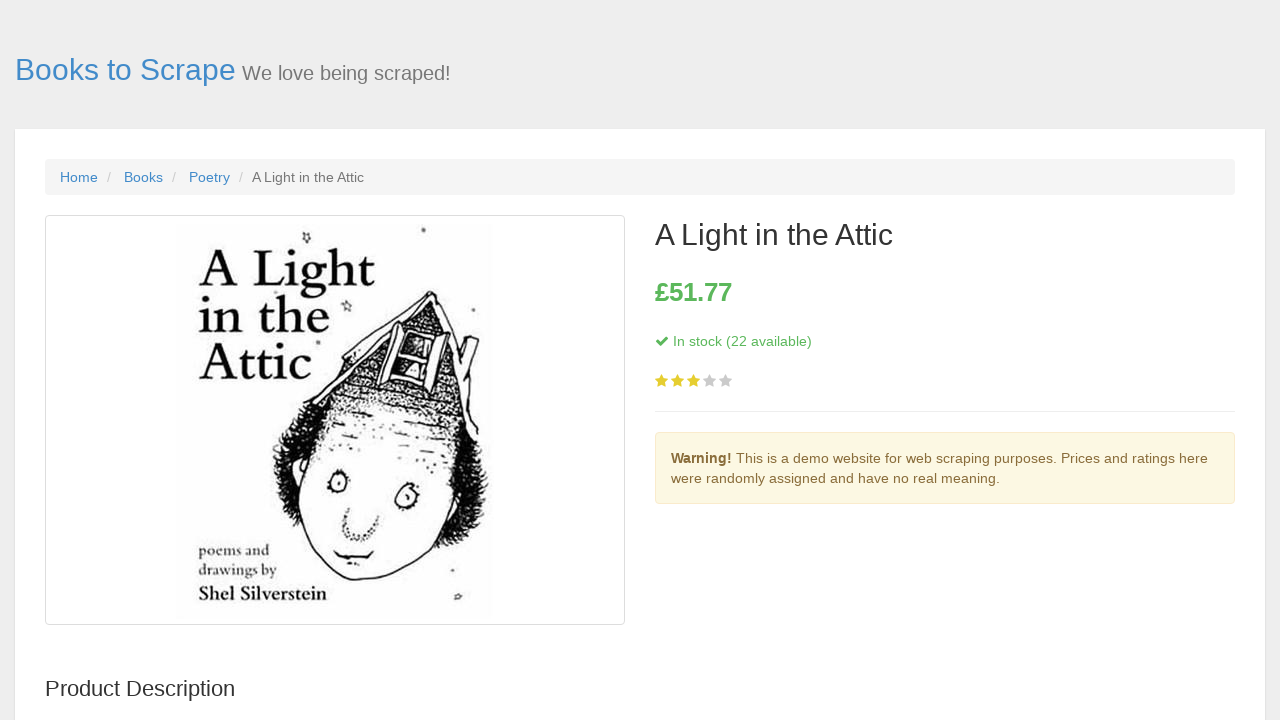

Book details table (UPC and other info) verified
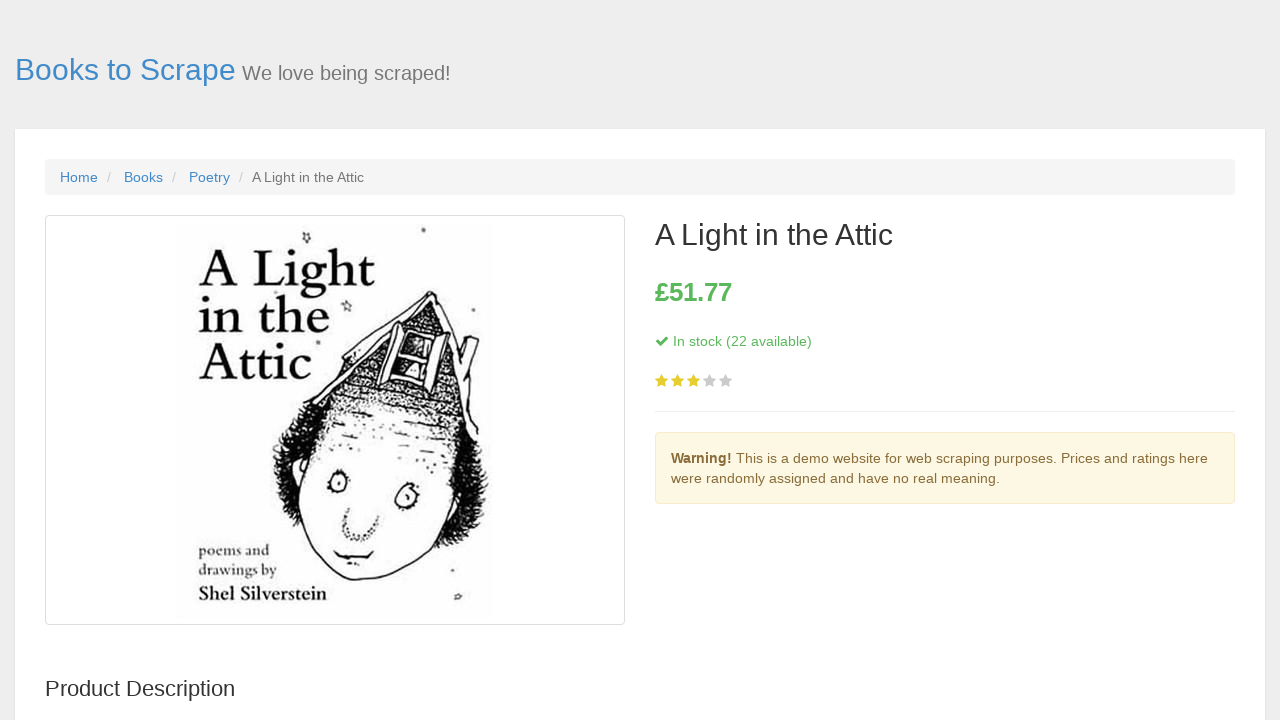

Breadcrumb navigation verified
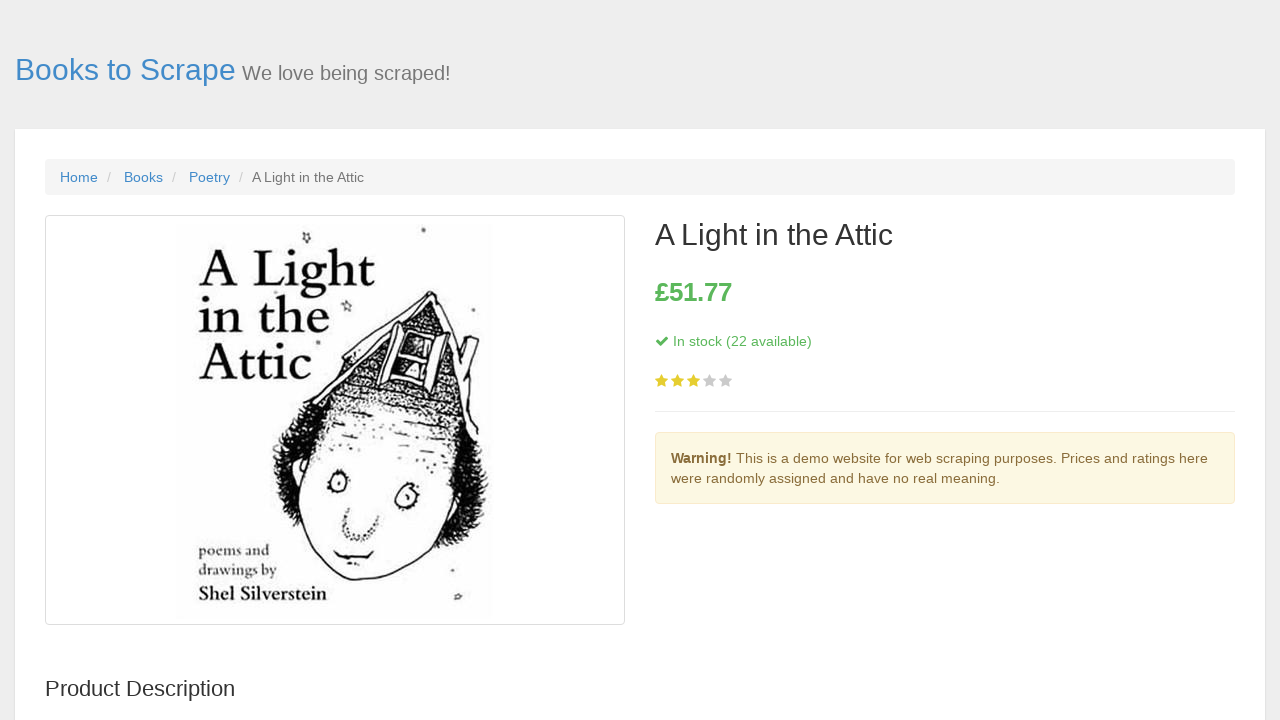

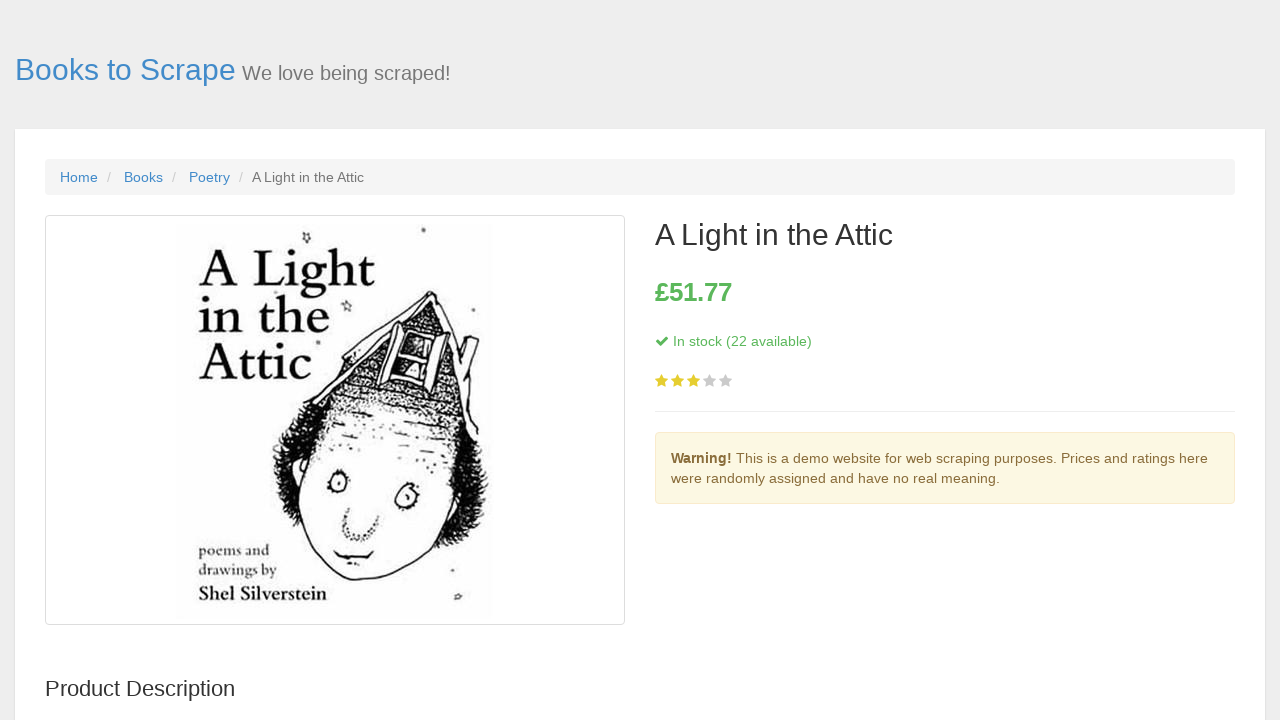